Navigates to example.com and clicks the IANA link using CSS attribute selector

Starting URL: https://www.example.com

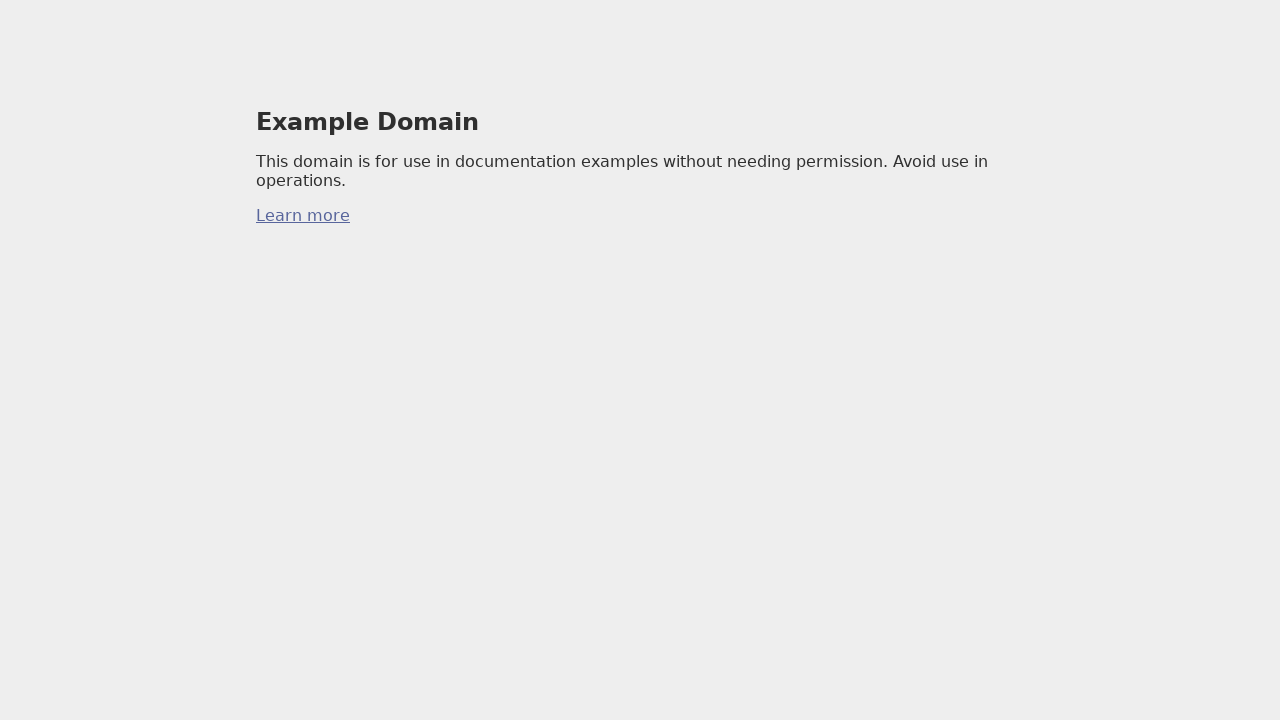

Clicked IANA link using CSS attribute selector at (303, 216) on a[href*='iana.org']
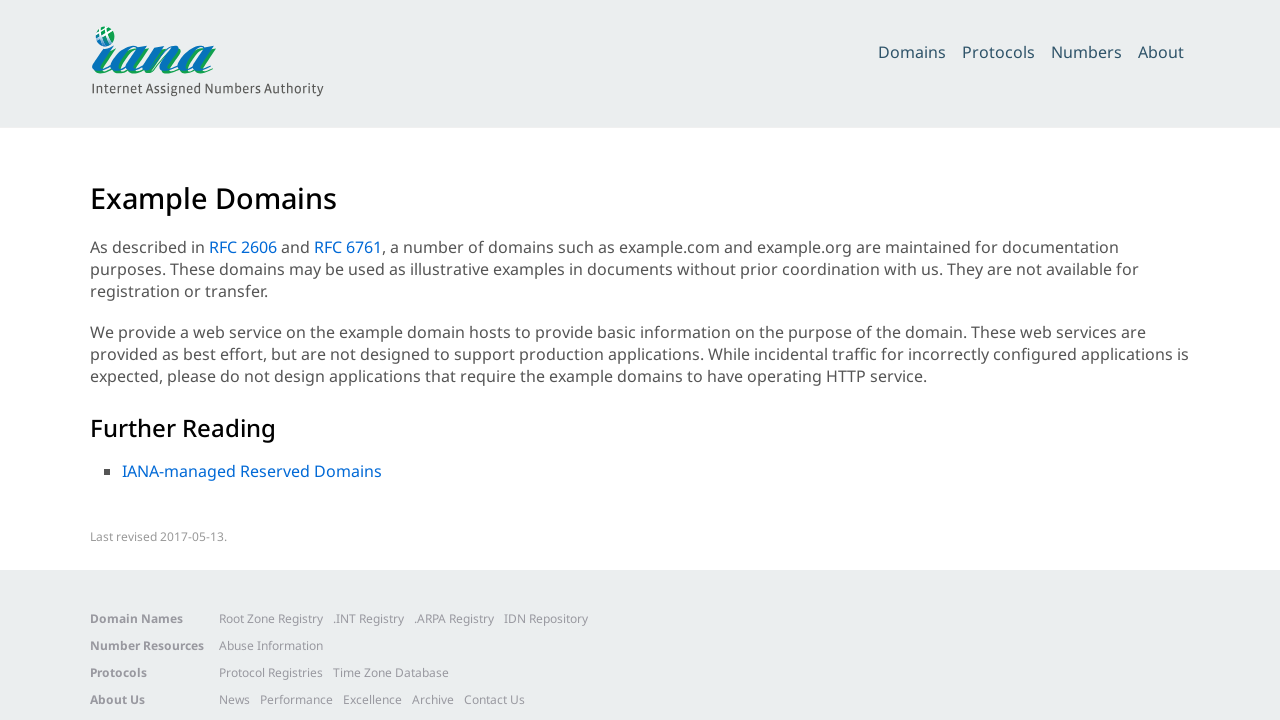

Page loaded after navigating to IANA link
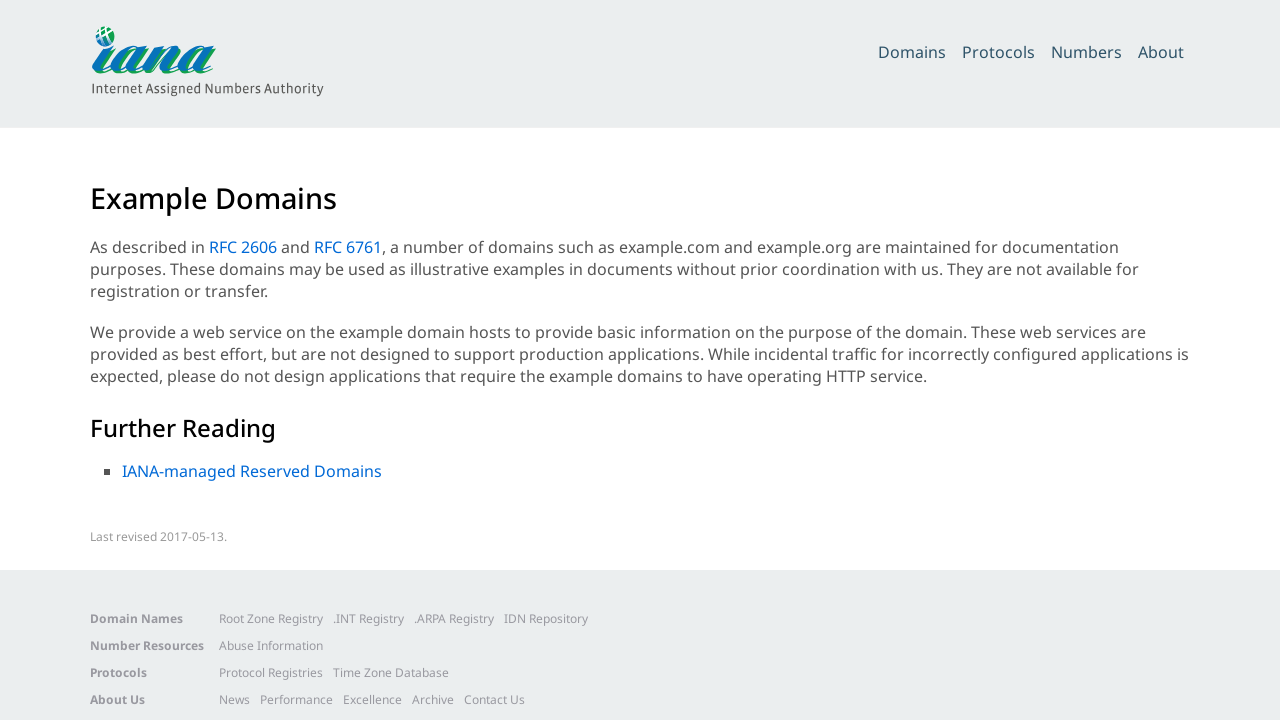

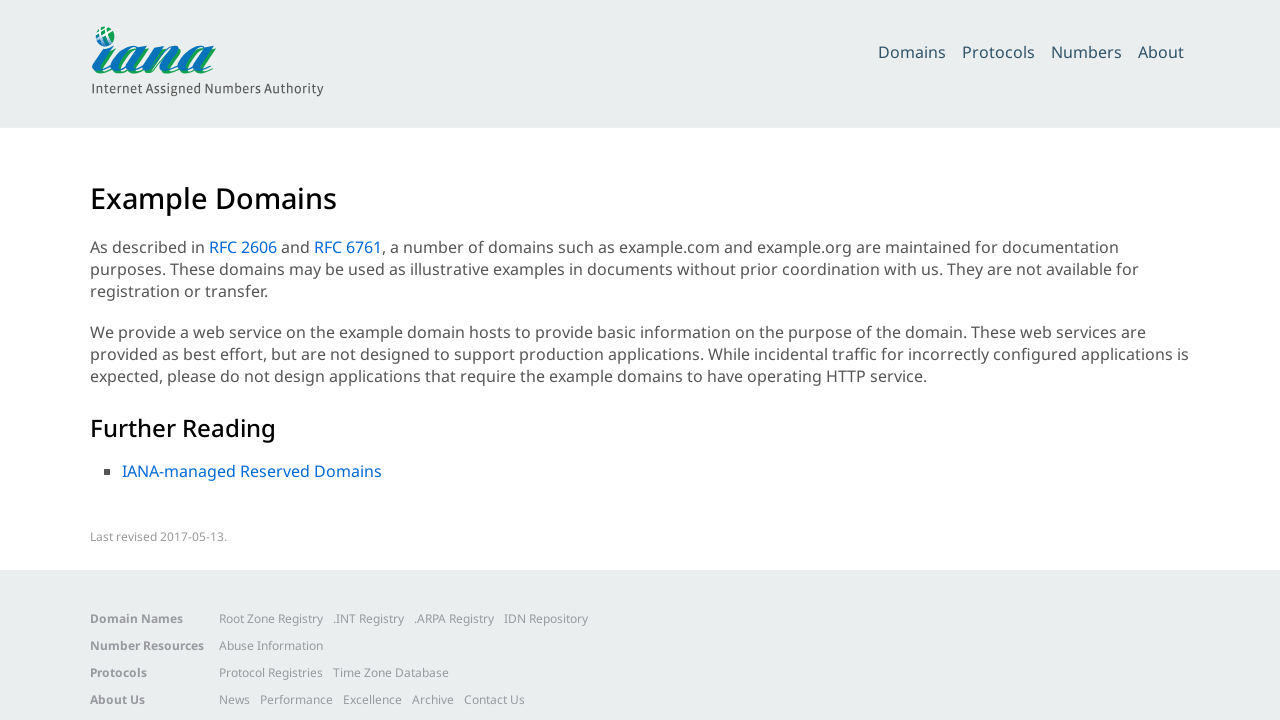